Tests dropdown functionality by selecting an option from a select element and clicking through a dropdown menu button

Starting URL: https://popageorgianvictor.github.io/PUBLISHED-WEBPAGES/dropdown

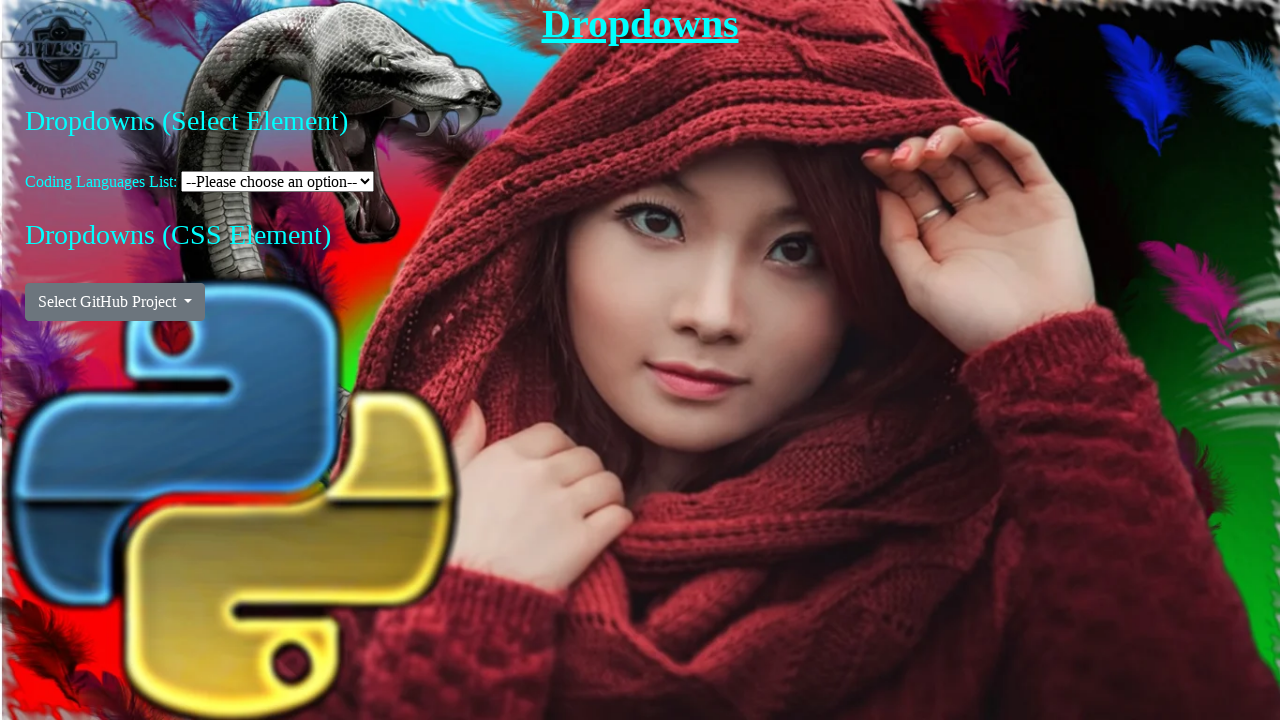

Navigated to dropdown test page
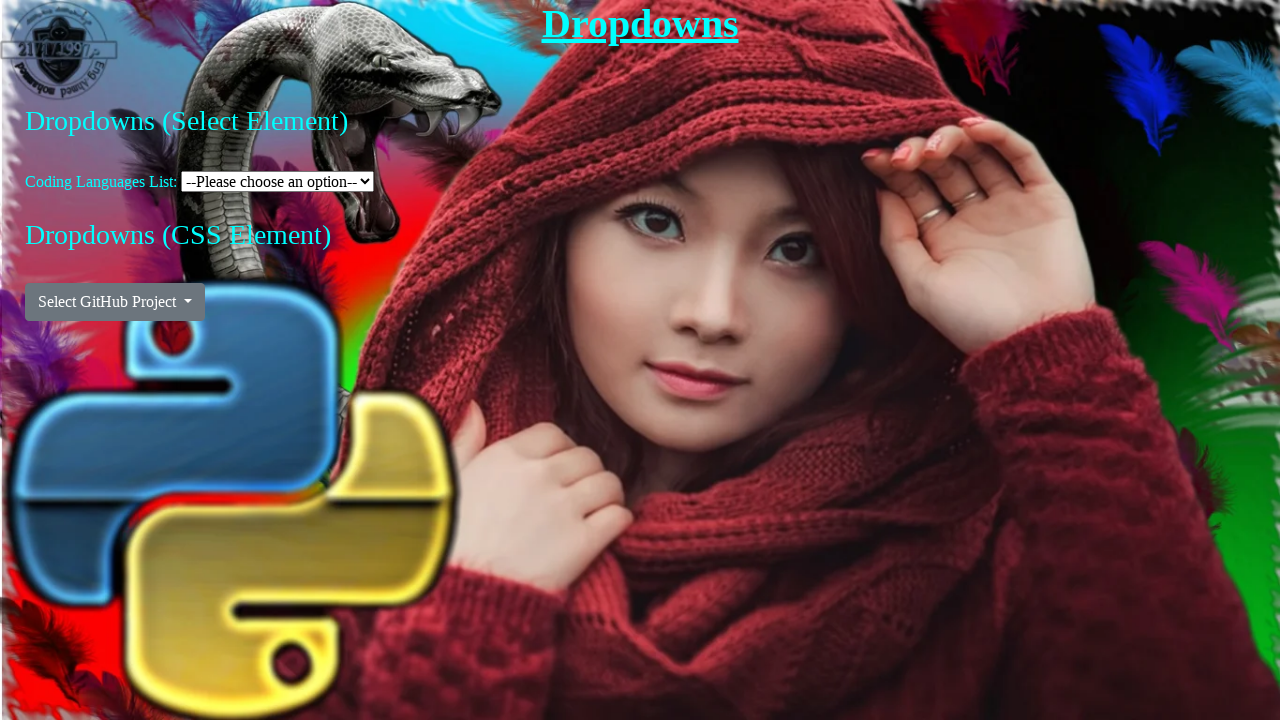

Scrolled to coding language select dropdown
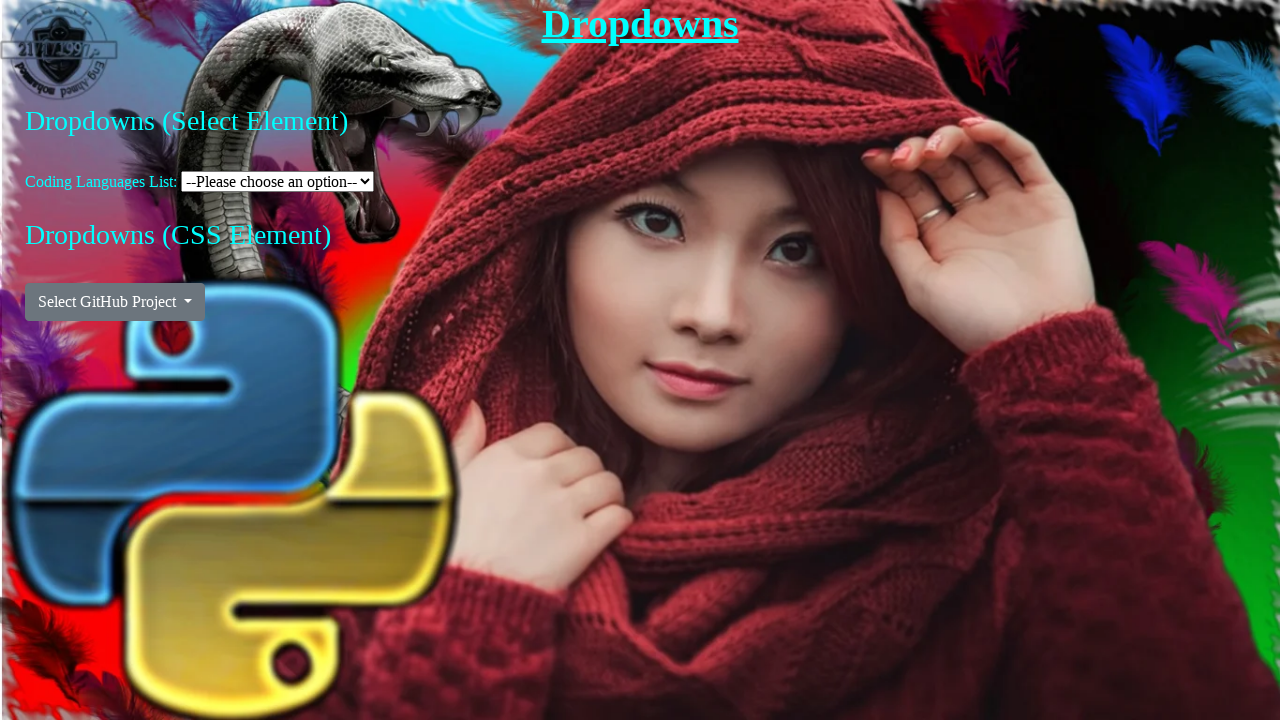

Selected 'Python' from coding language dropdown on #coding-language-select
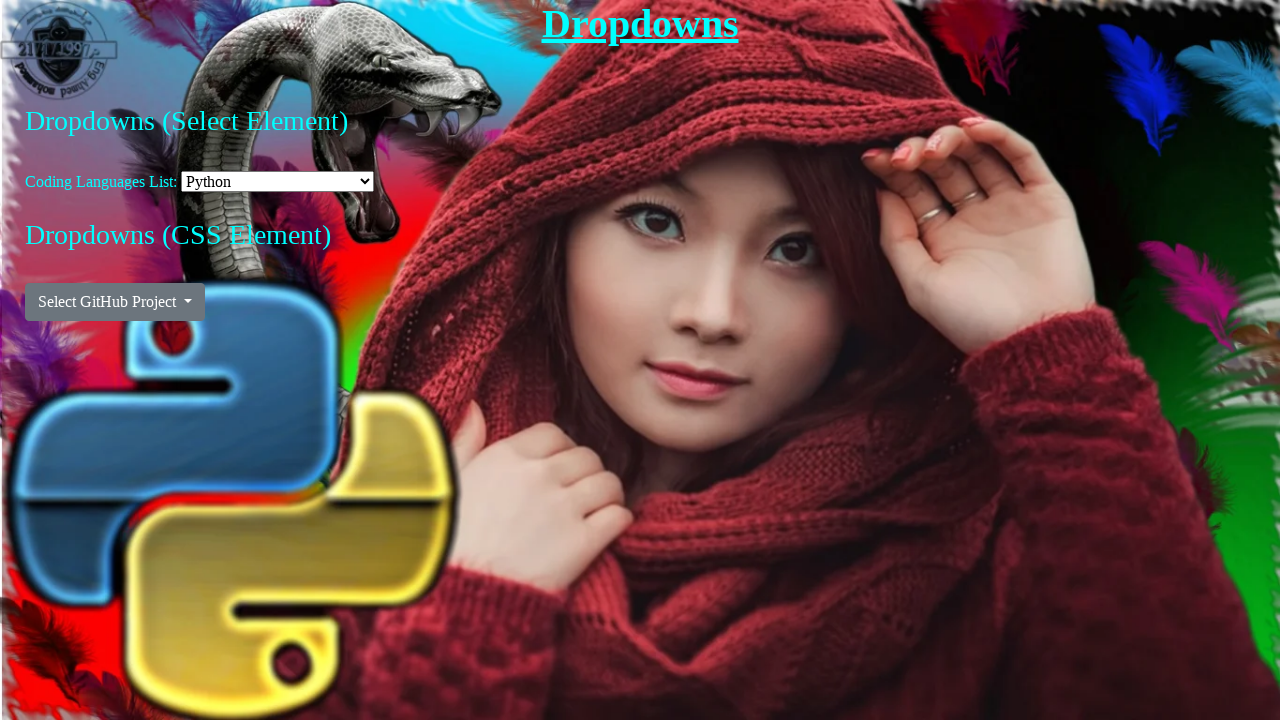

Clicked dropdown menu button at (115, 302) on #dropdownMenuButton
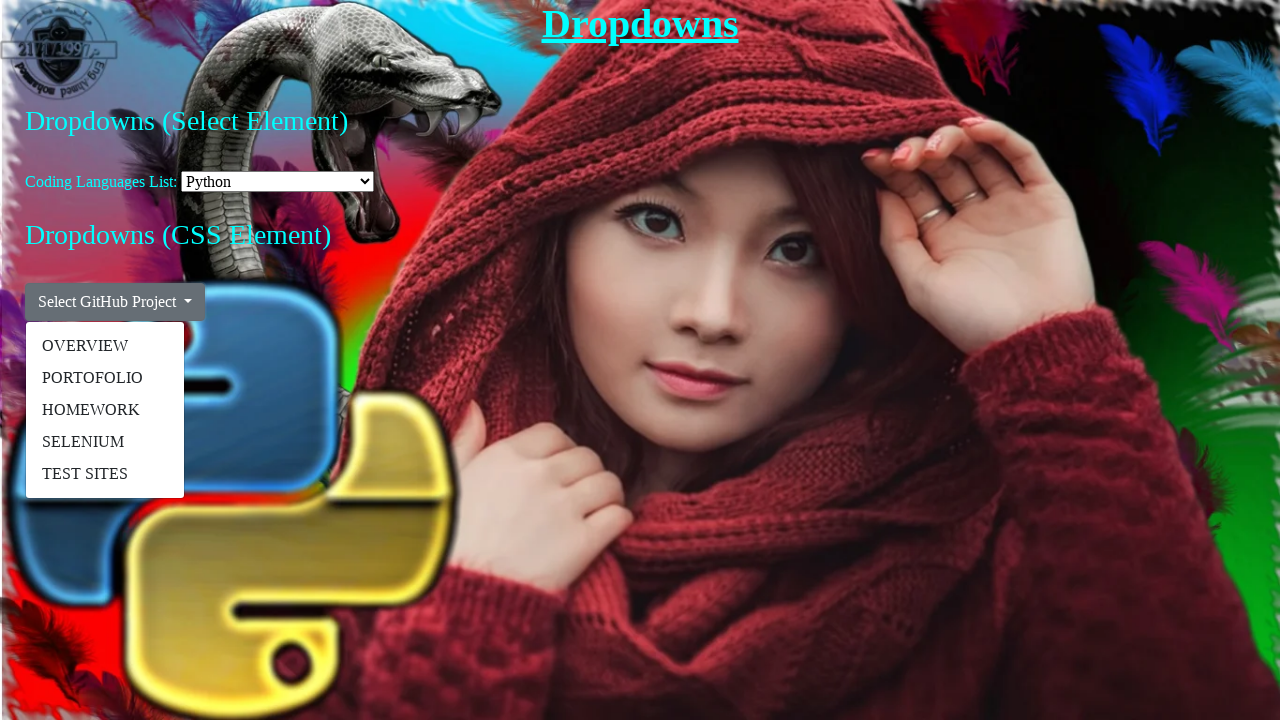

Clicked first option in dropdown menu at (105, 346) on xpath=//*[@id="dropdowns"]/div[2]/div/ul/li[1]/a
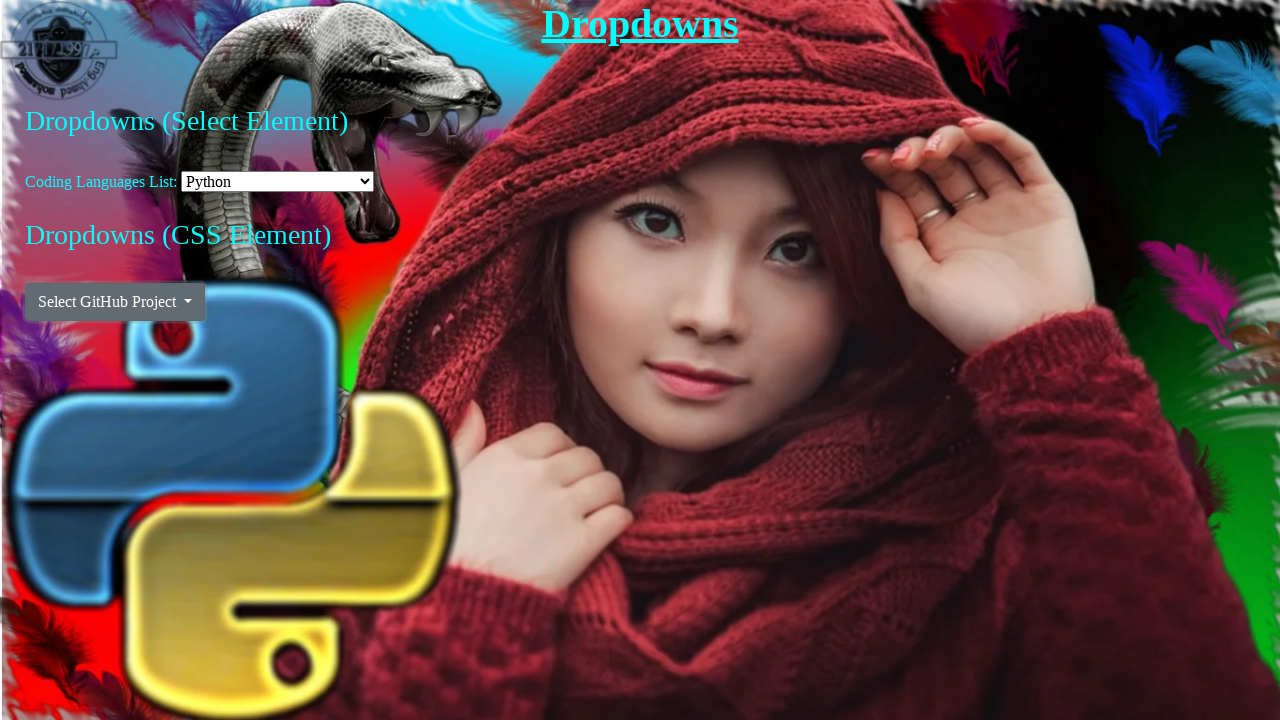

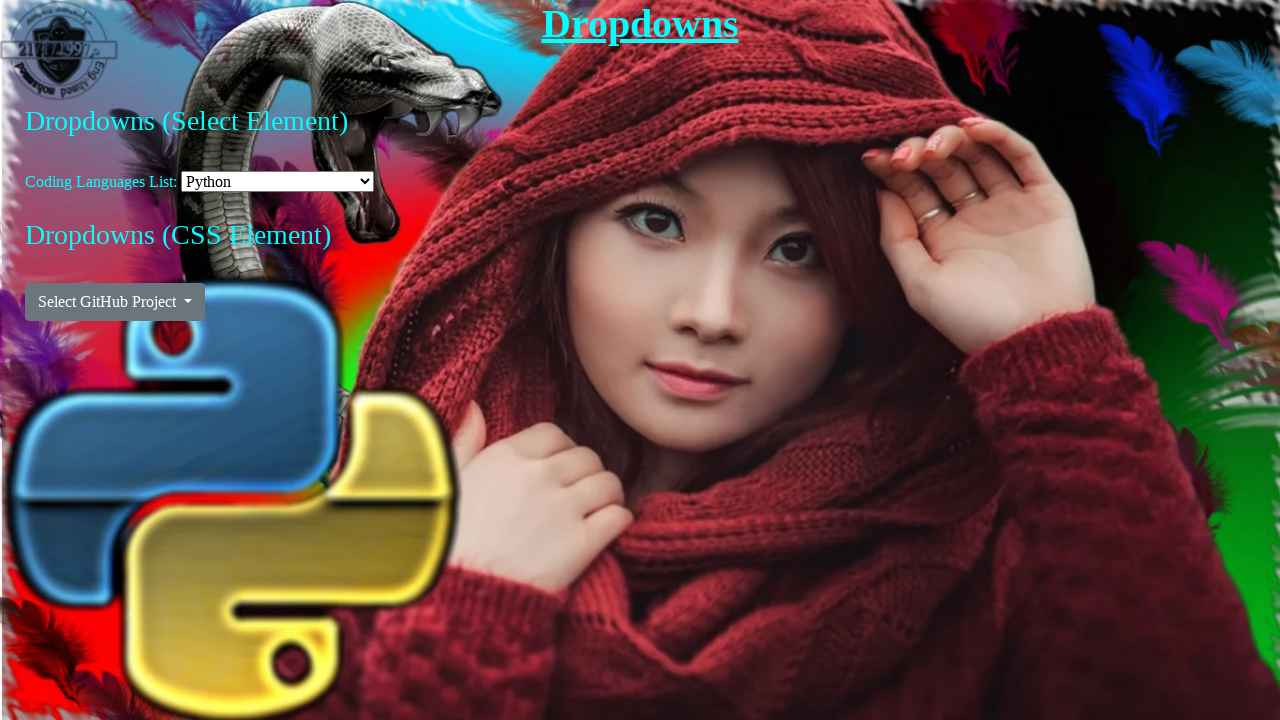